Navigates to an e-commerce site and adds multiple products (Cucumber, Brocolli, Tomato) to the cart by finding them in the product list and clicking their add buttons

Starting URL: https://rahulshettyacademy.com/seleniumPractise/

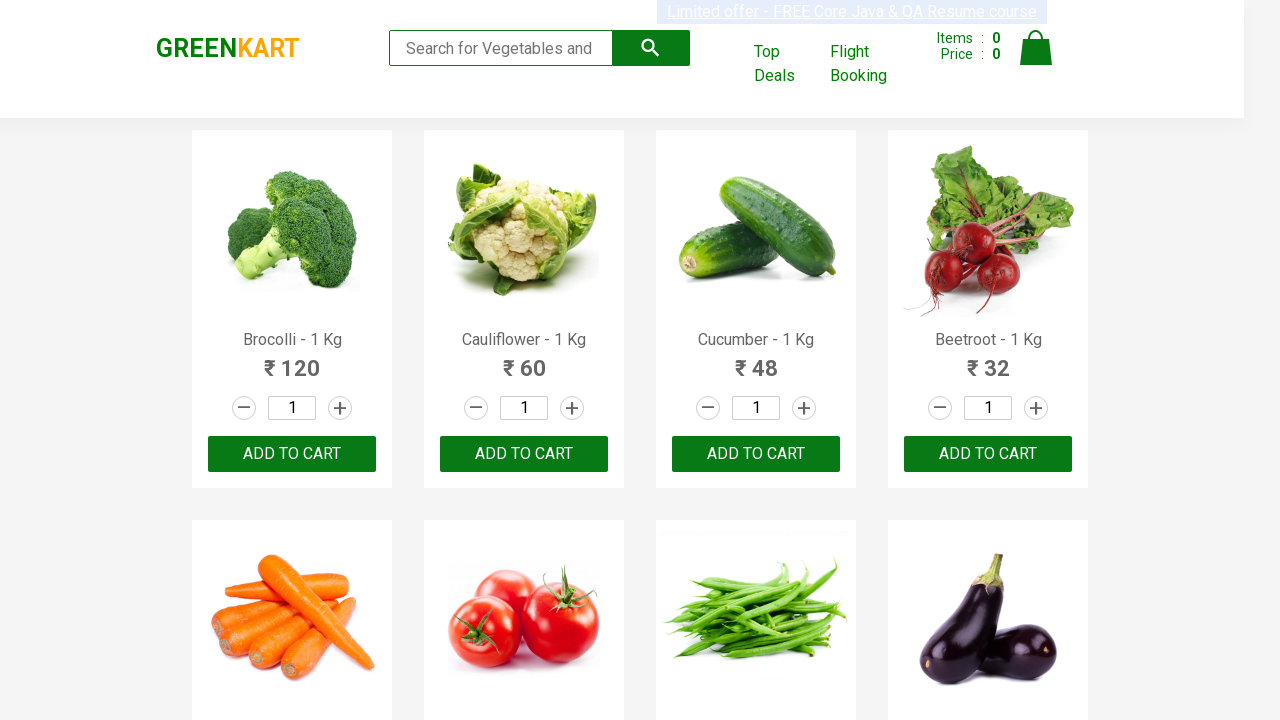

Navigated to e-commerce site
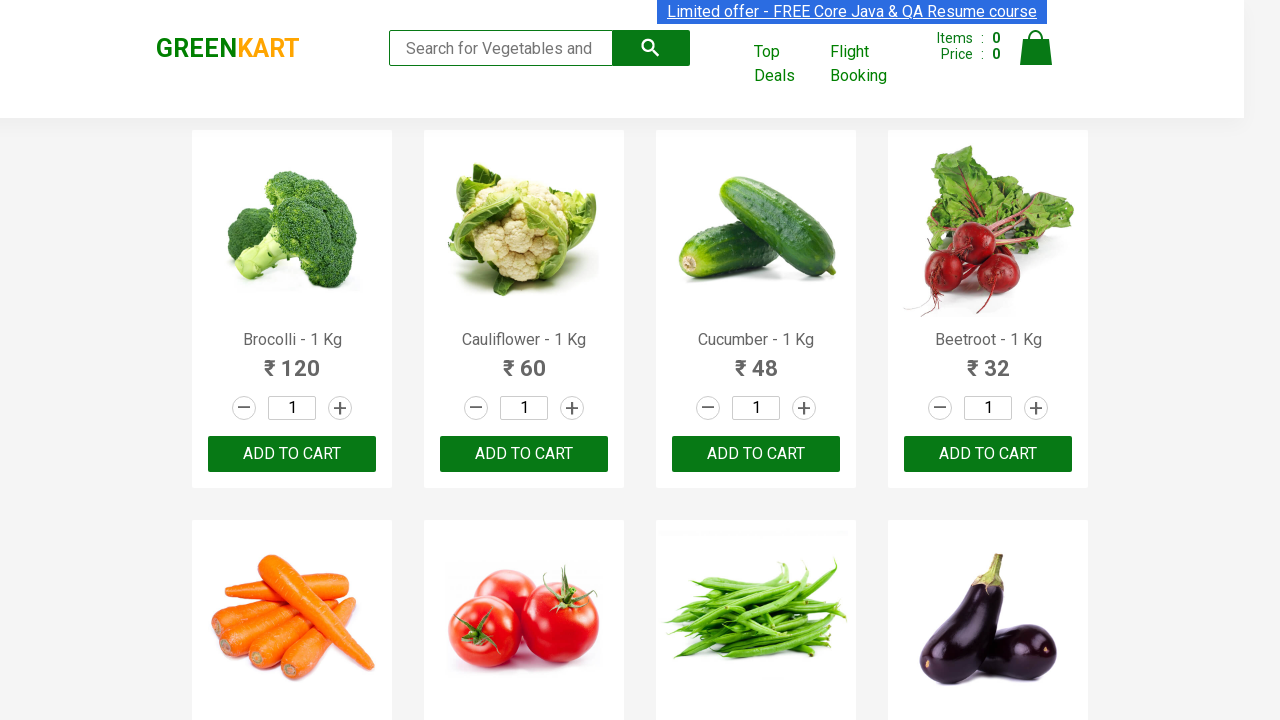

Retrieved all product names from the page
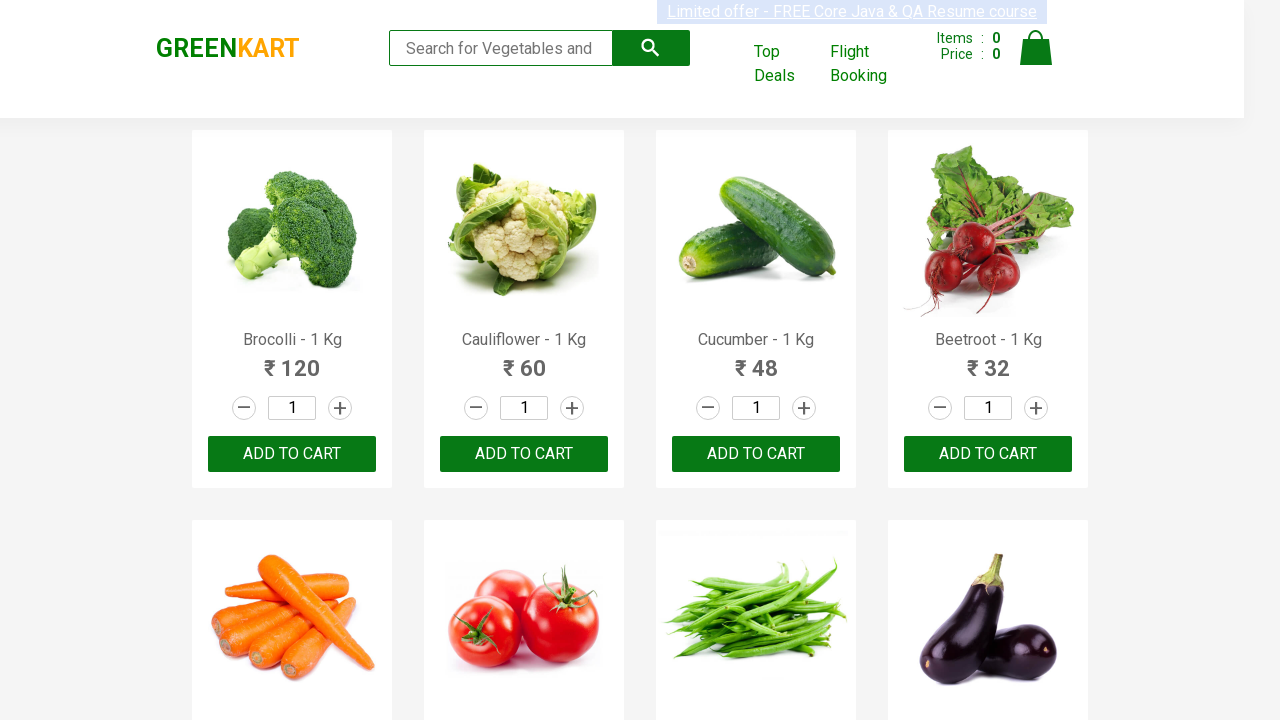

Added Brocolli to cart at (292, 454) on xpath=//div[@class='product-action'] >> nth=0
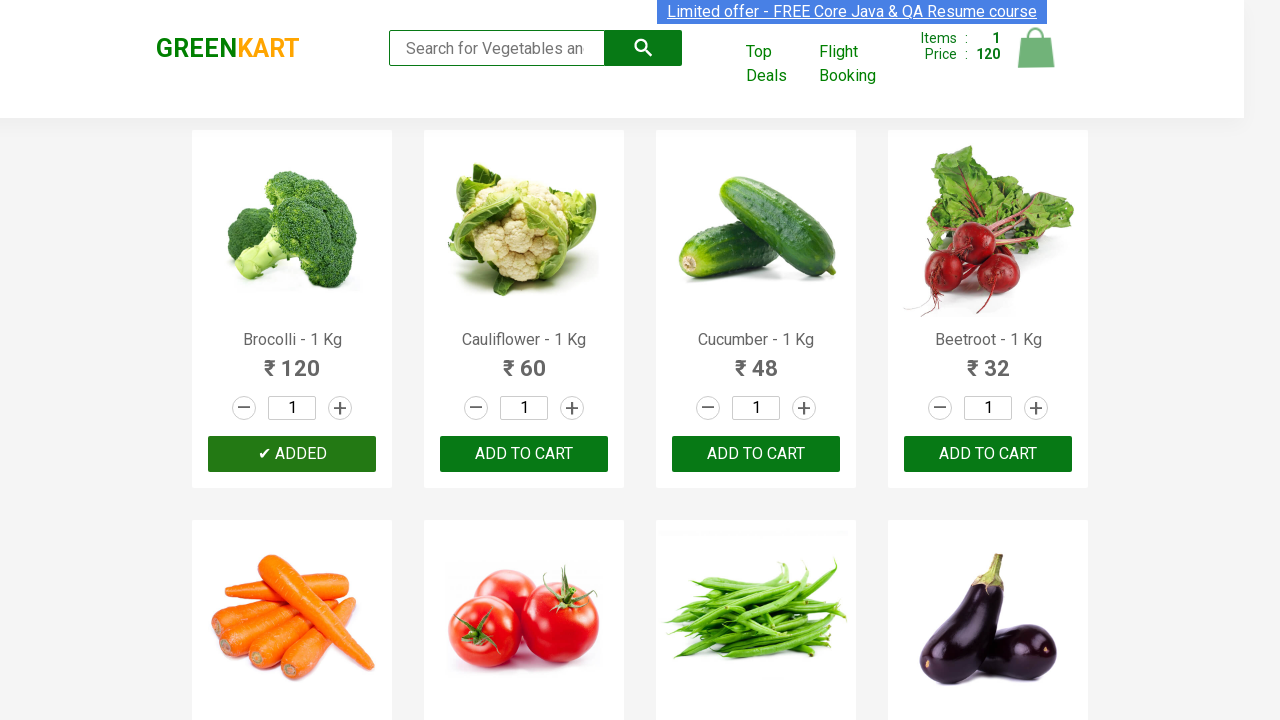

Added Cucumber to cart at (756, 454) on xpath=//div[@class='product-action'] >> nth=2
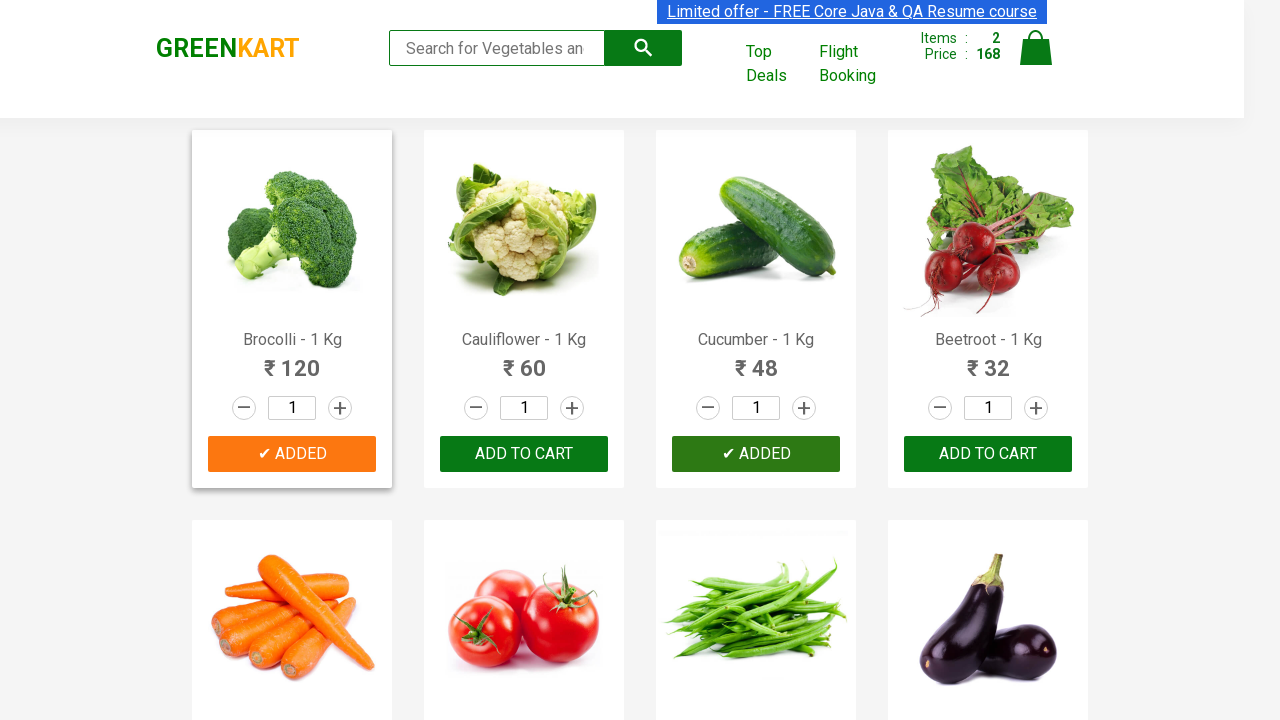

Added Tomato to cart at (524, 360) on xpath=//div[@class='product-action'] >> nth=5
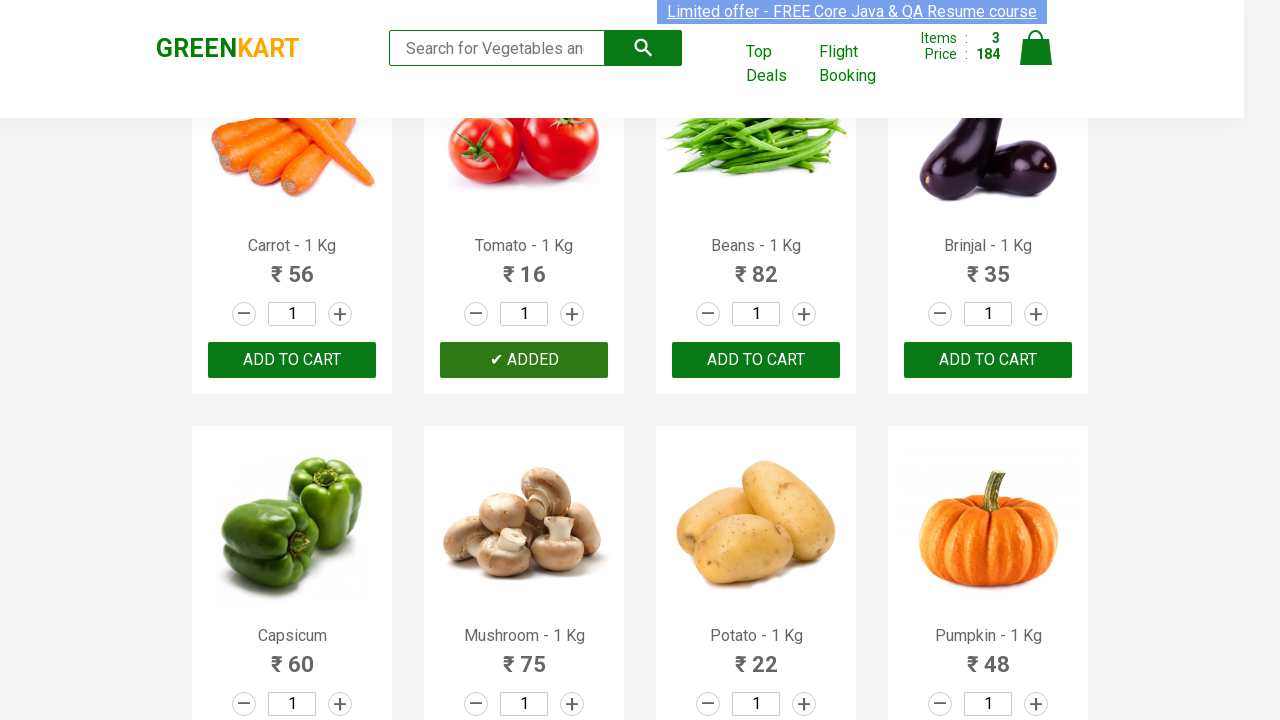

All items successfully added to cart (Cucumber, Brocolli, Tomato)
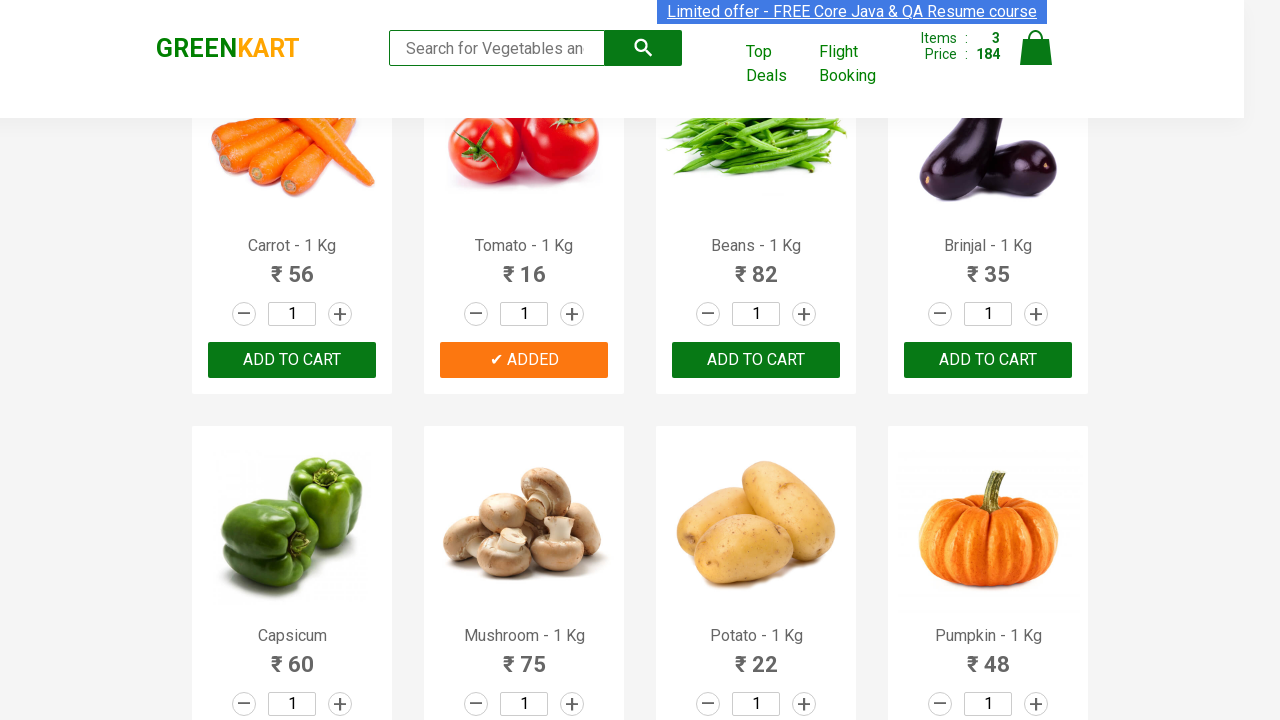

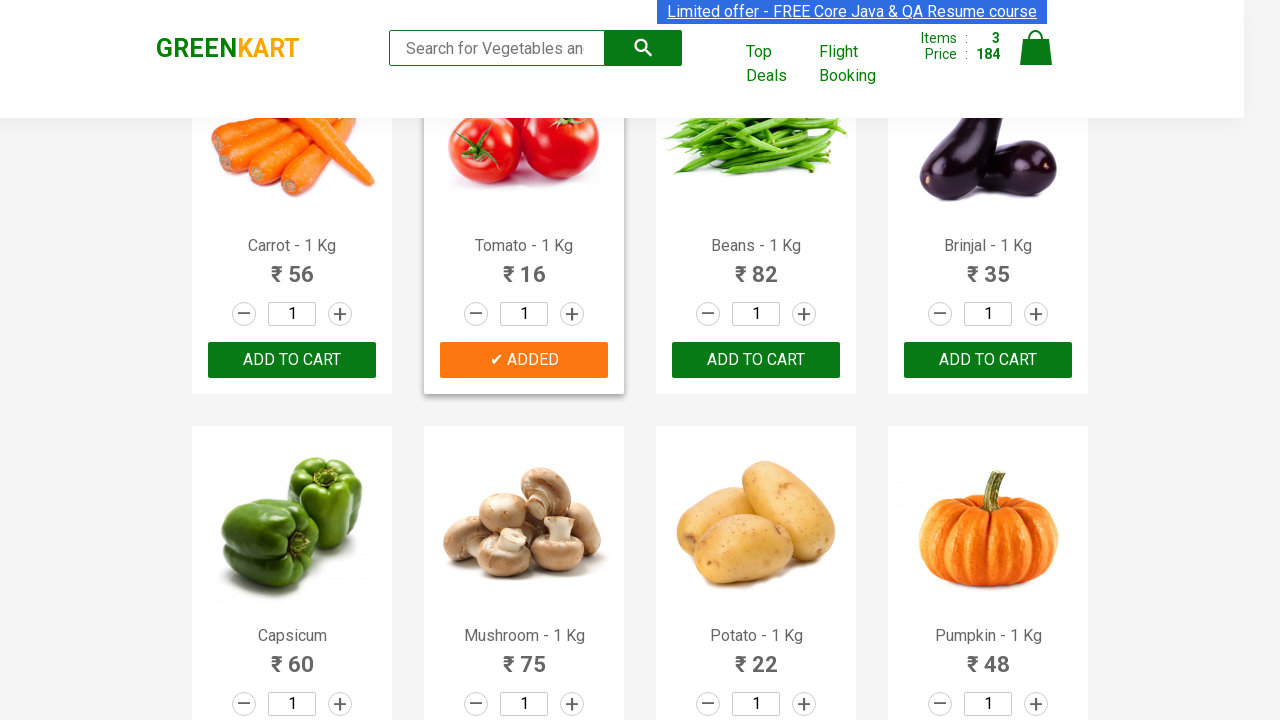